Tests declining a JavaScript confirmation dialog by clicking the JS Confirm button and dismissing it

Starting URL: https://the-internet.herokuapp.com/javascript_alerts

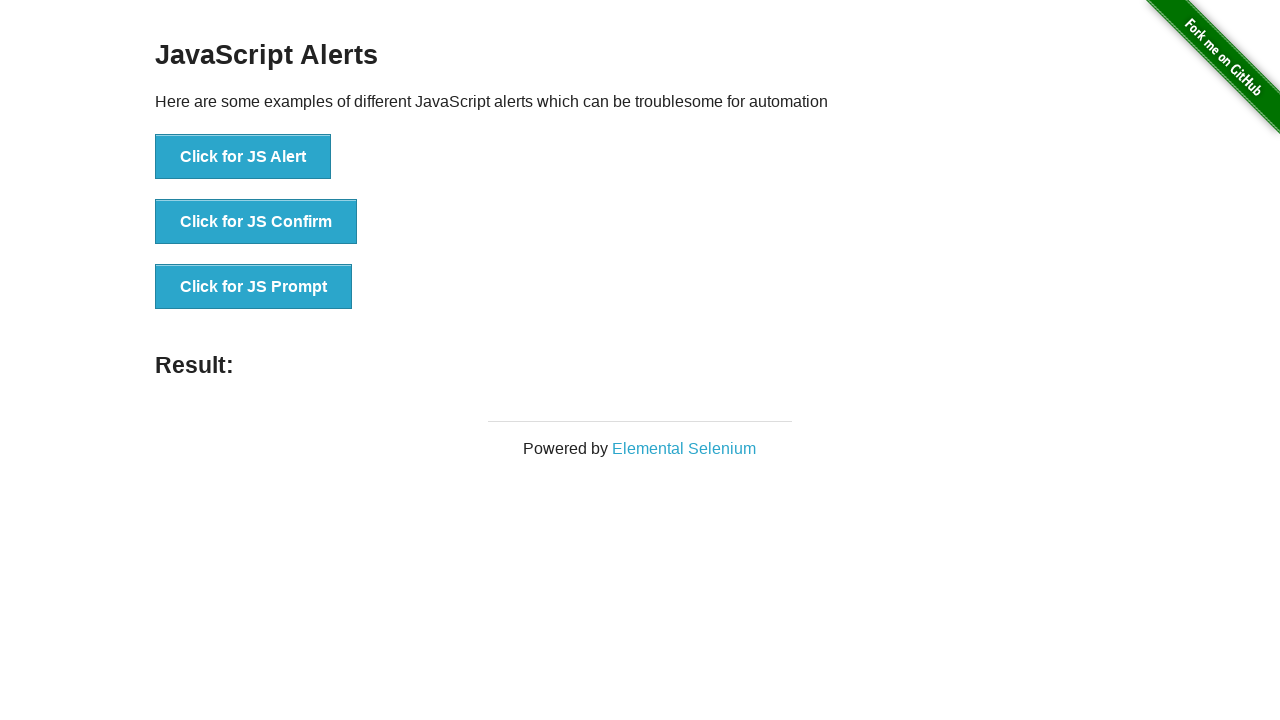

Set up dialog handler to dismiss confirmation alerts
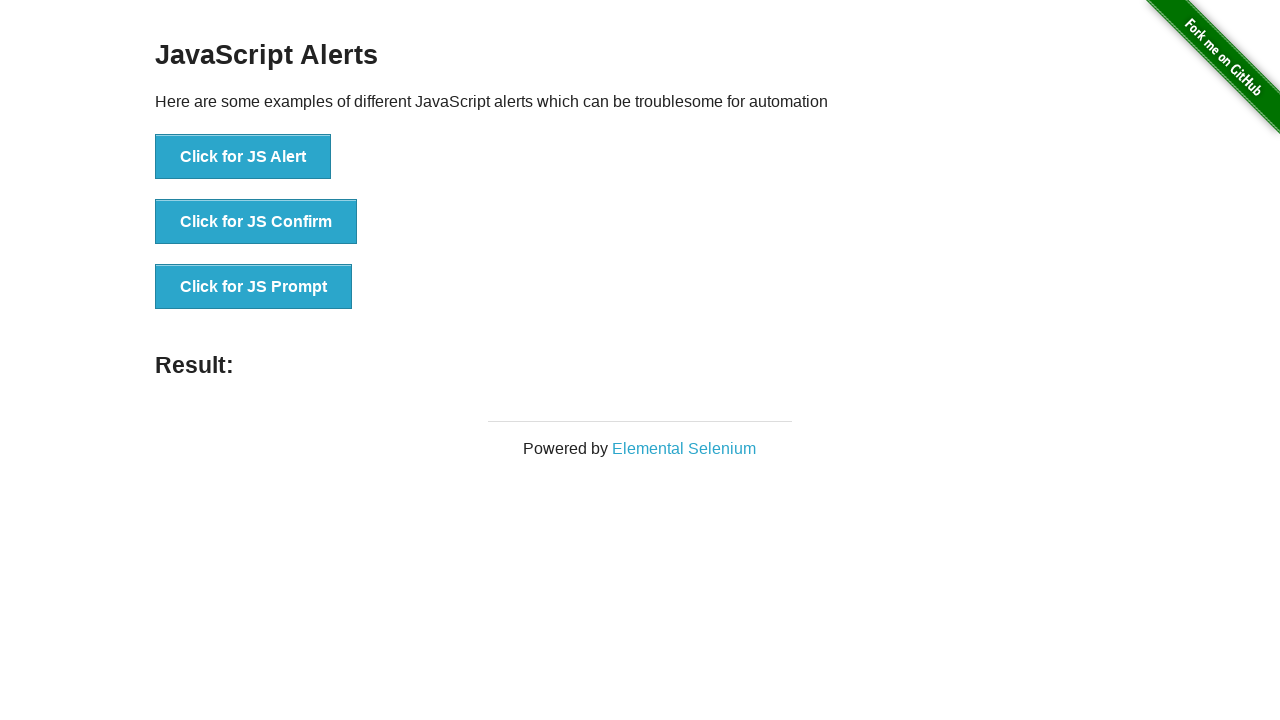

Clicked the JS Confirm button at (256, 222) on button[onclick='jsConfirm()']
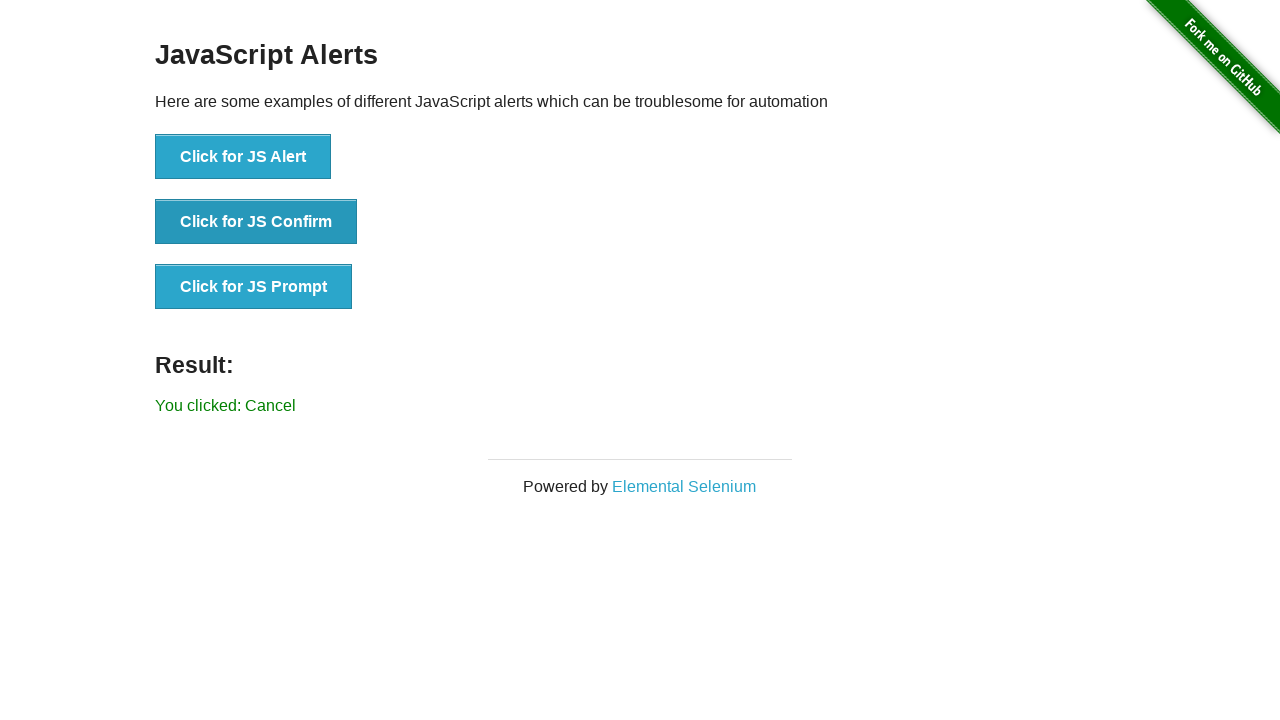

Confirmation dialog dismissed and result element loaded
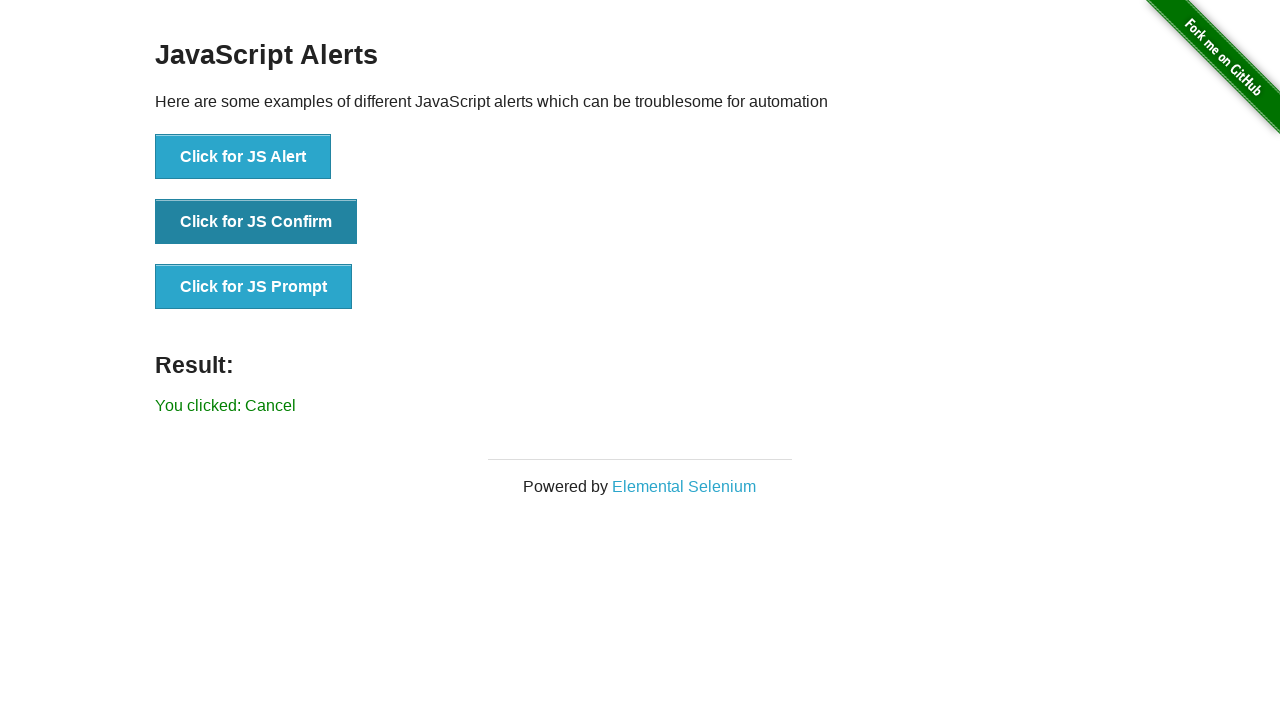

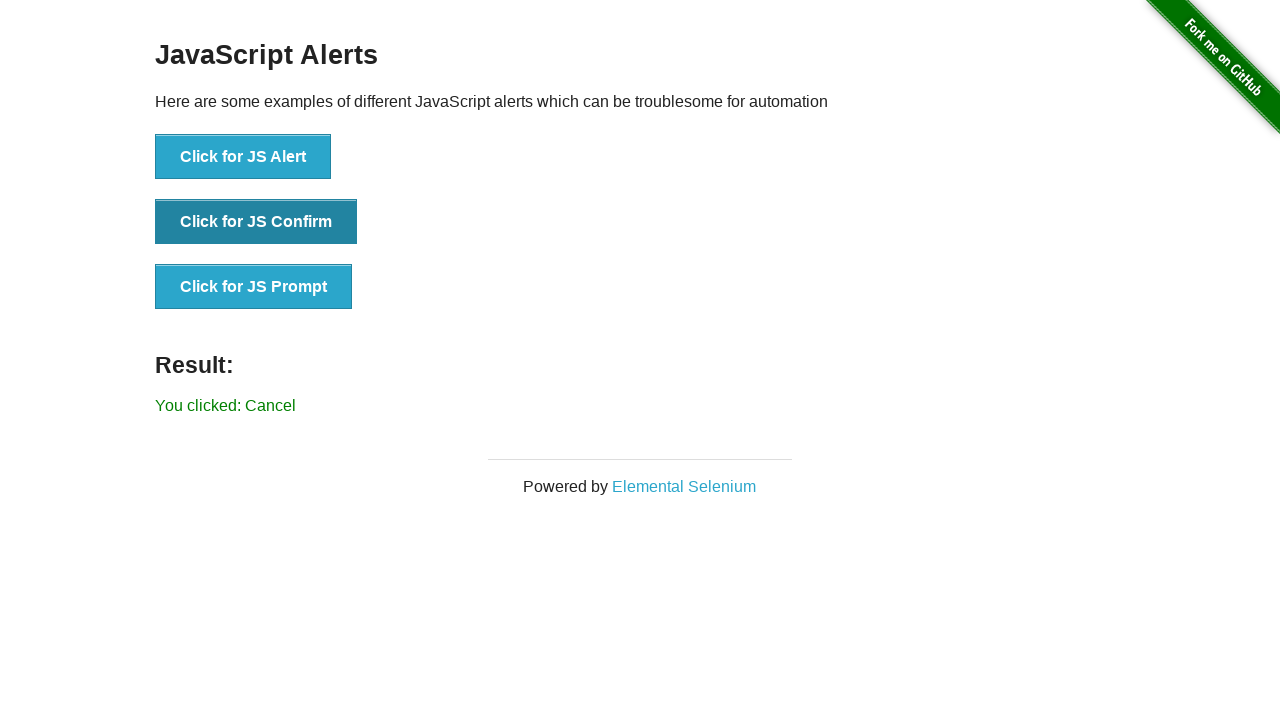